Tests the add-to-cart functionality on DemoBlaze by navigating to the Samsung Galaxy S6 product page, adding it to the cart, and verifying the product appears in the cart.

Starting URL: https://www.demoblaze.com/index.html

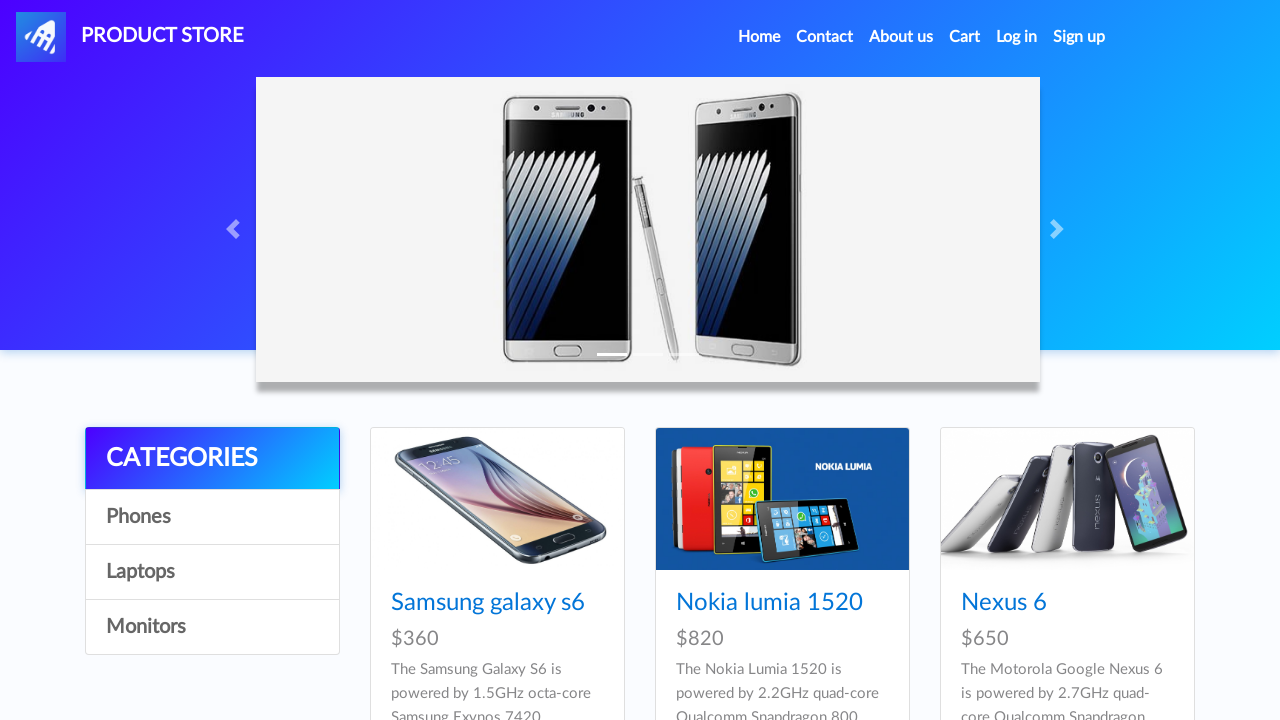

Clicked on Samsung Galaxy S6 product link from home page at (488, 603) on a:has-text('Samsung galaxy s6')
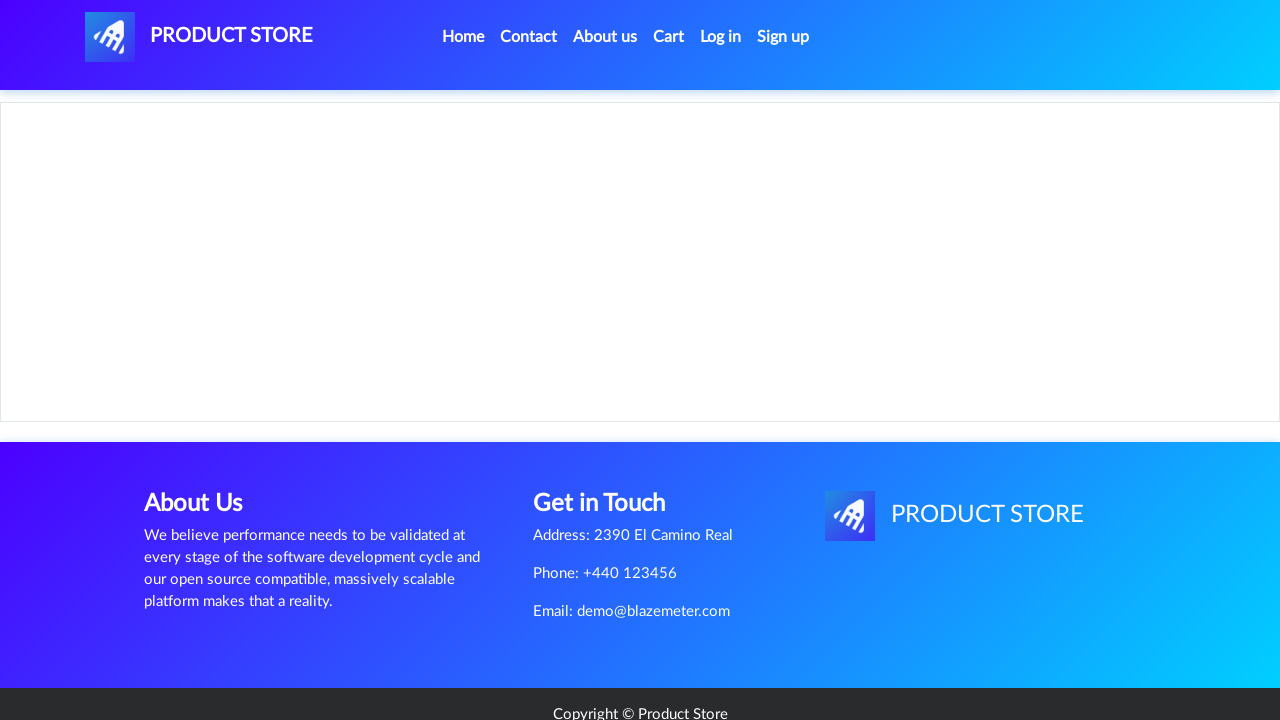

Product page loaded and product content became visible
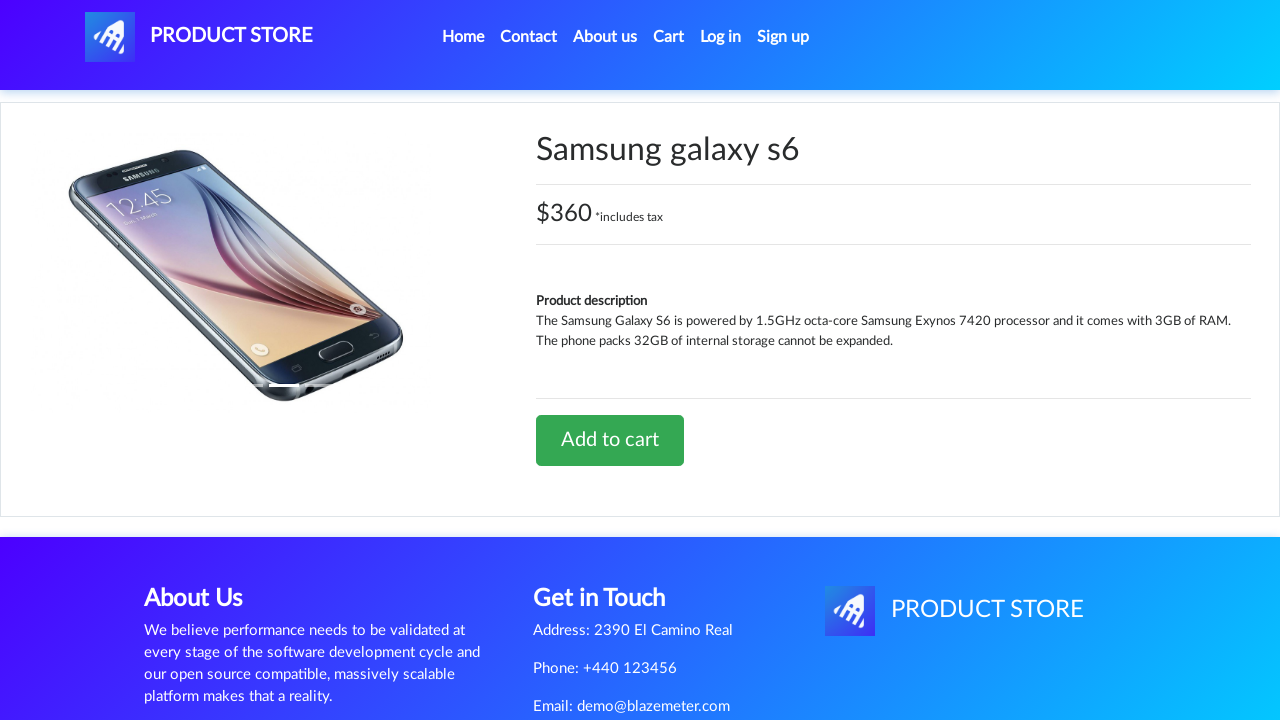

Clicked 'Add to cart' button for Samsung Galaxy S6 at (610, 440) on a:has-text('Add to cart')
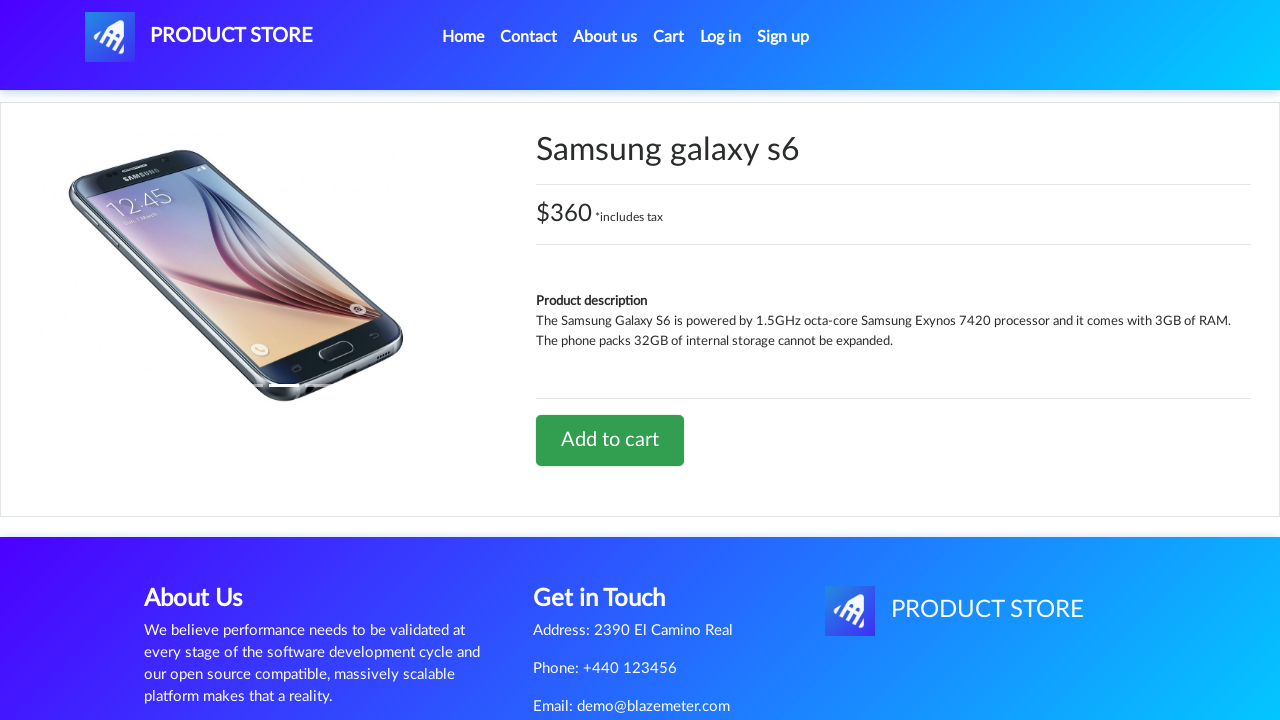

Accepted confirmation alert and waited 1 second for processing
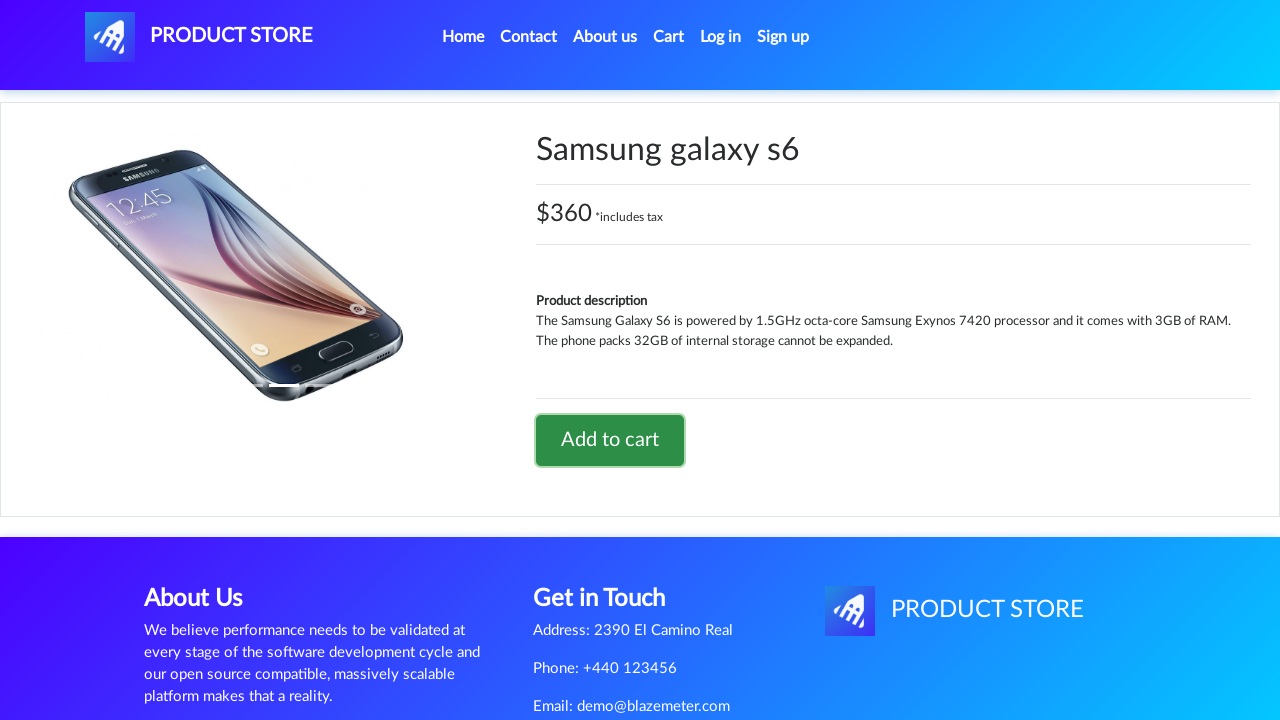

Clicked cart button to navigate to cart page at (669, 37) on #cartur
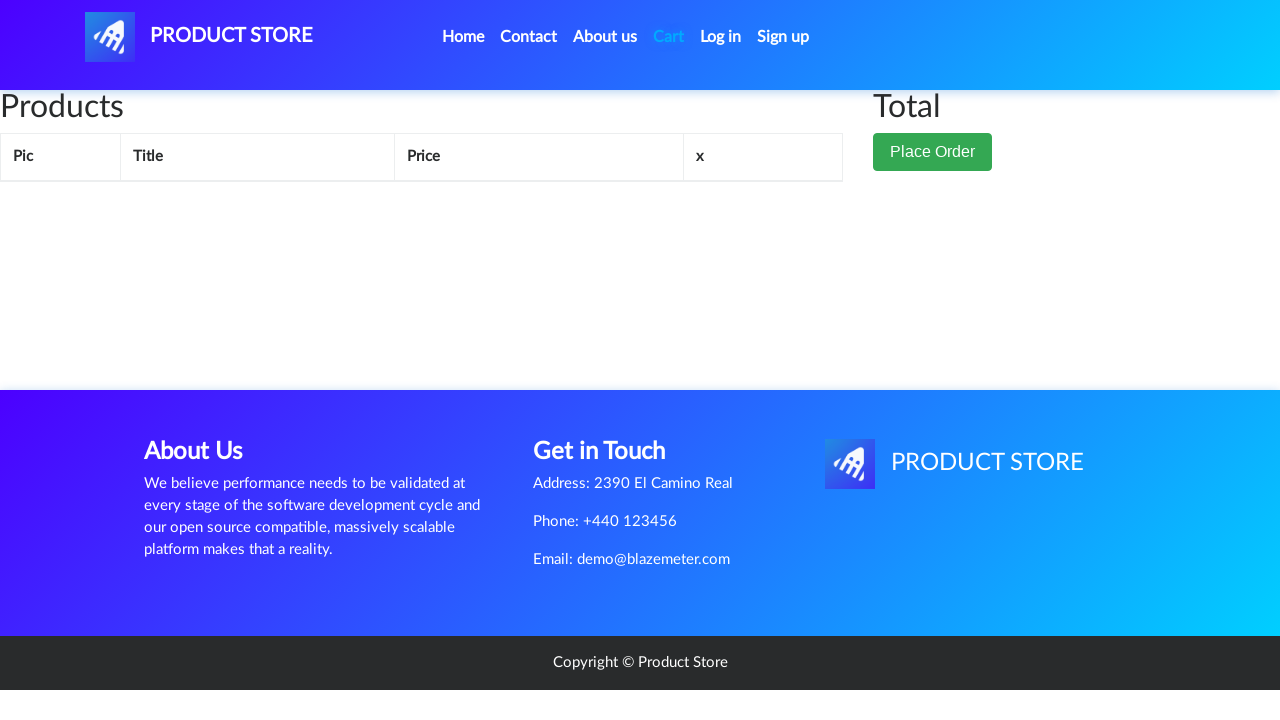

Success message appeared on cart page
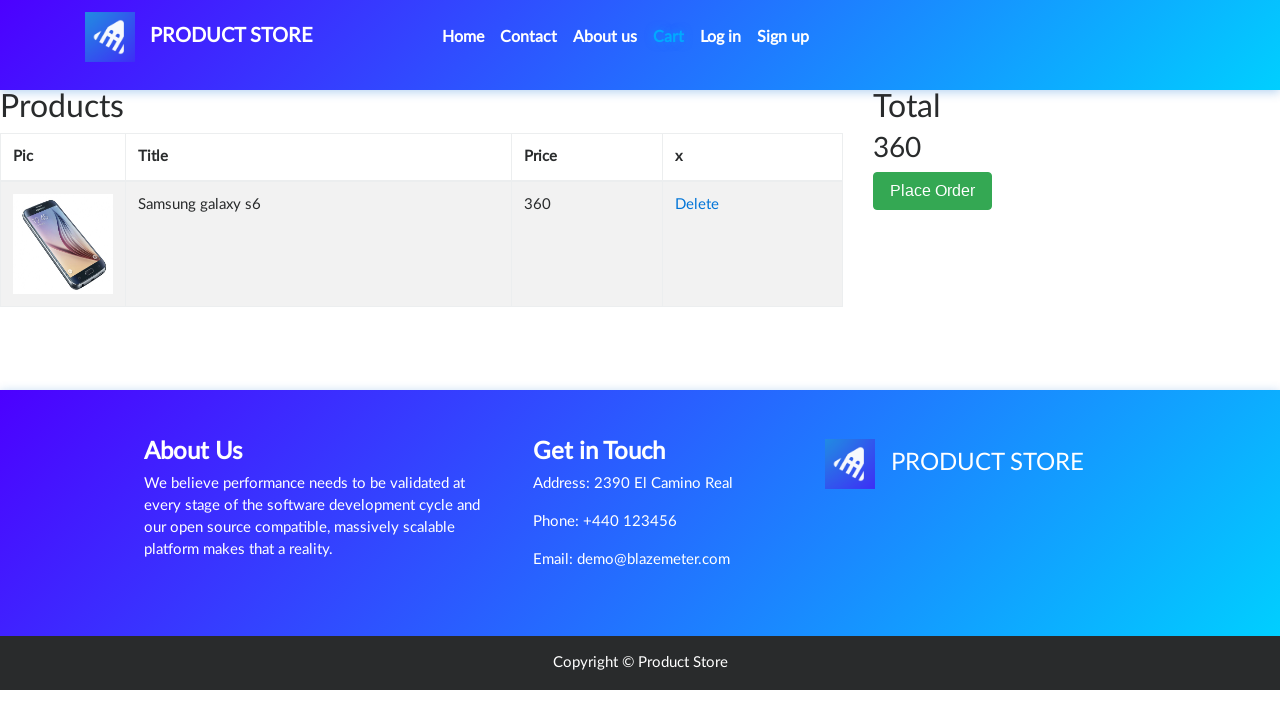

Verified Samsung Galaxy S6 product is visible in cart table
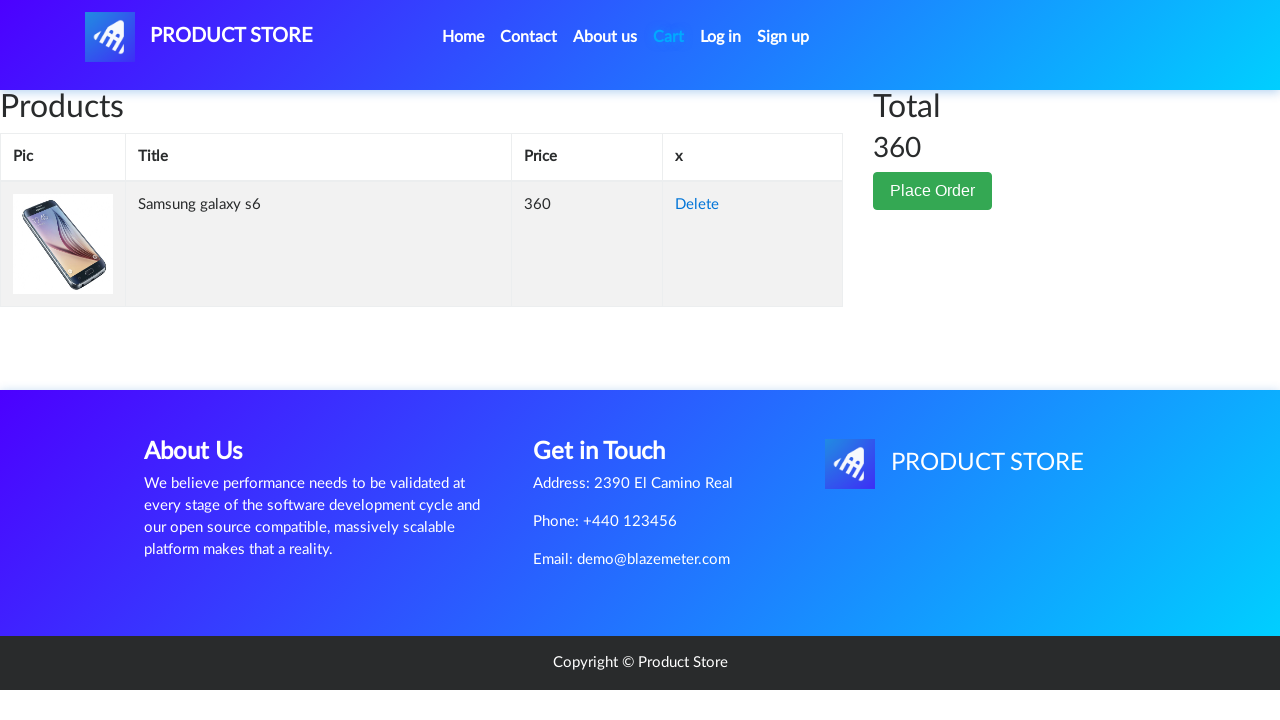

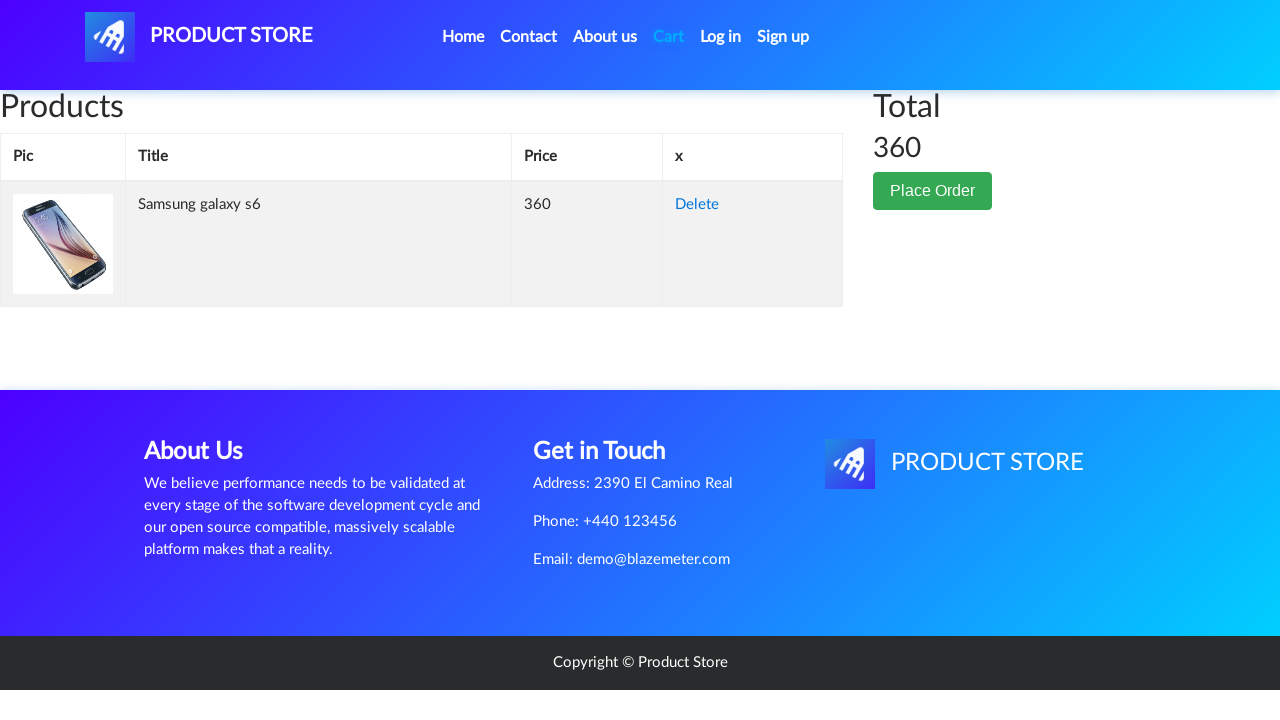